Tests drag and drop functionality by dragging element A to element B

Starting URL: https://crossbrowsertesting.github.io/drag-and-drop

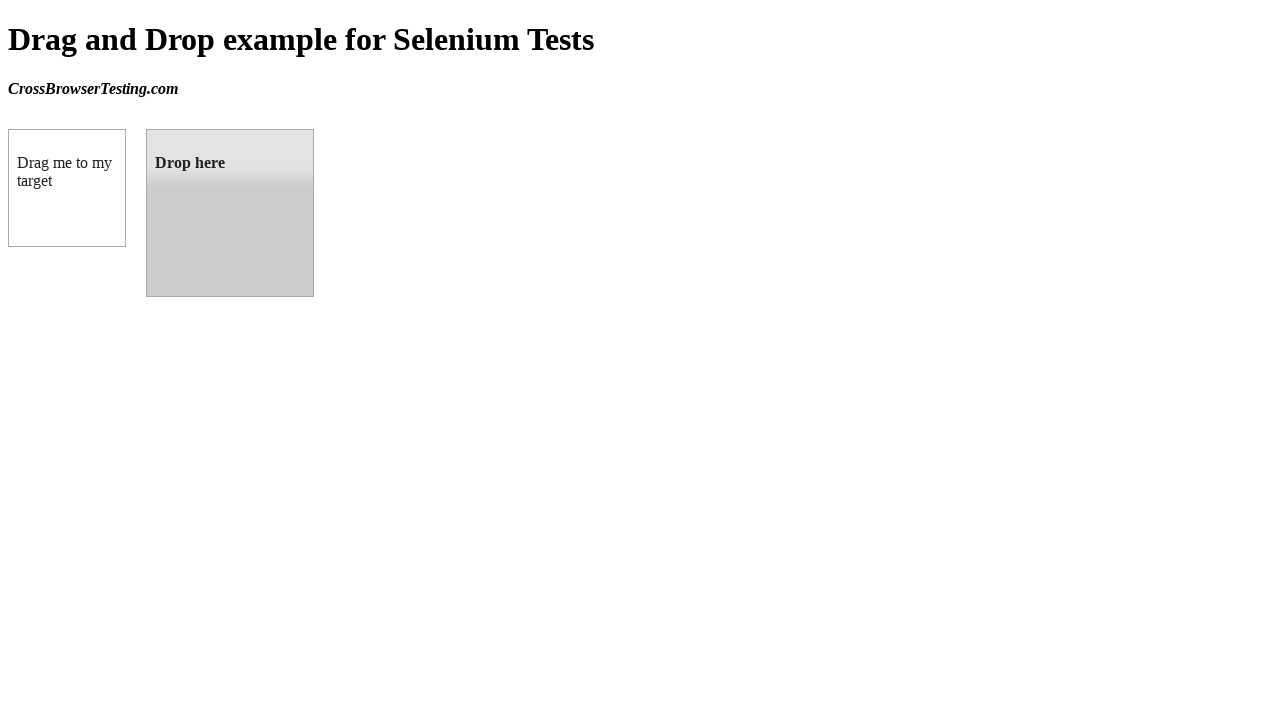

Navigated to drag and drop test page
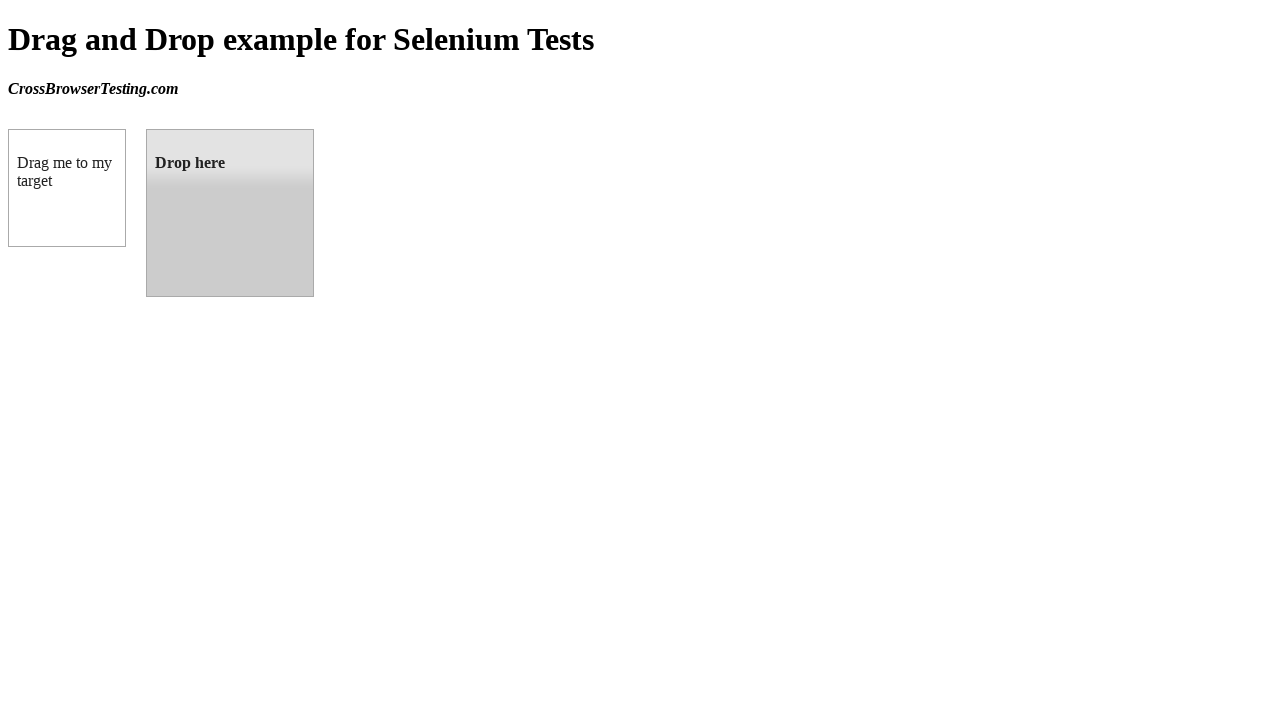

Located draggable source element
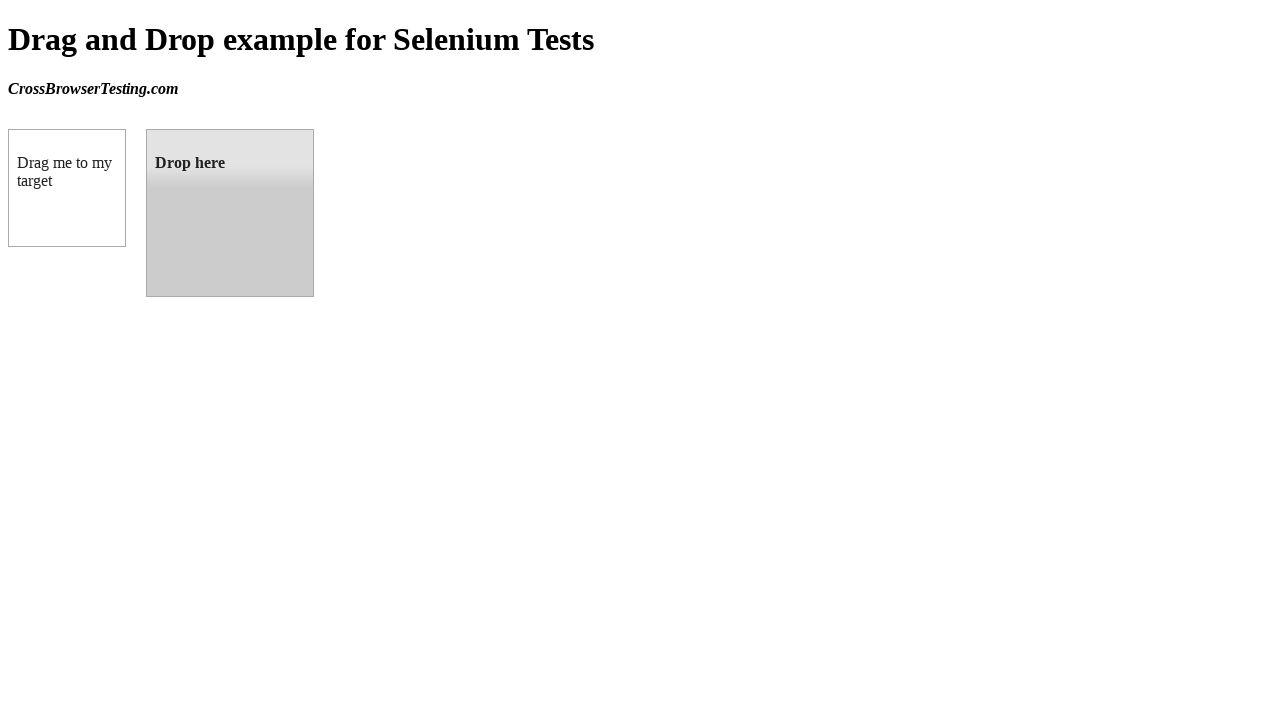

Located droppable target element
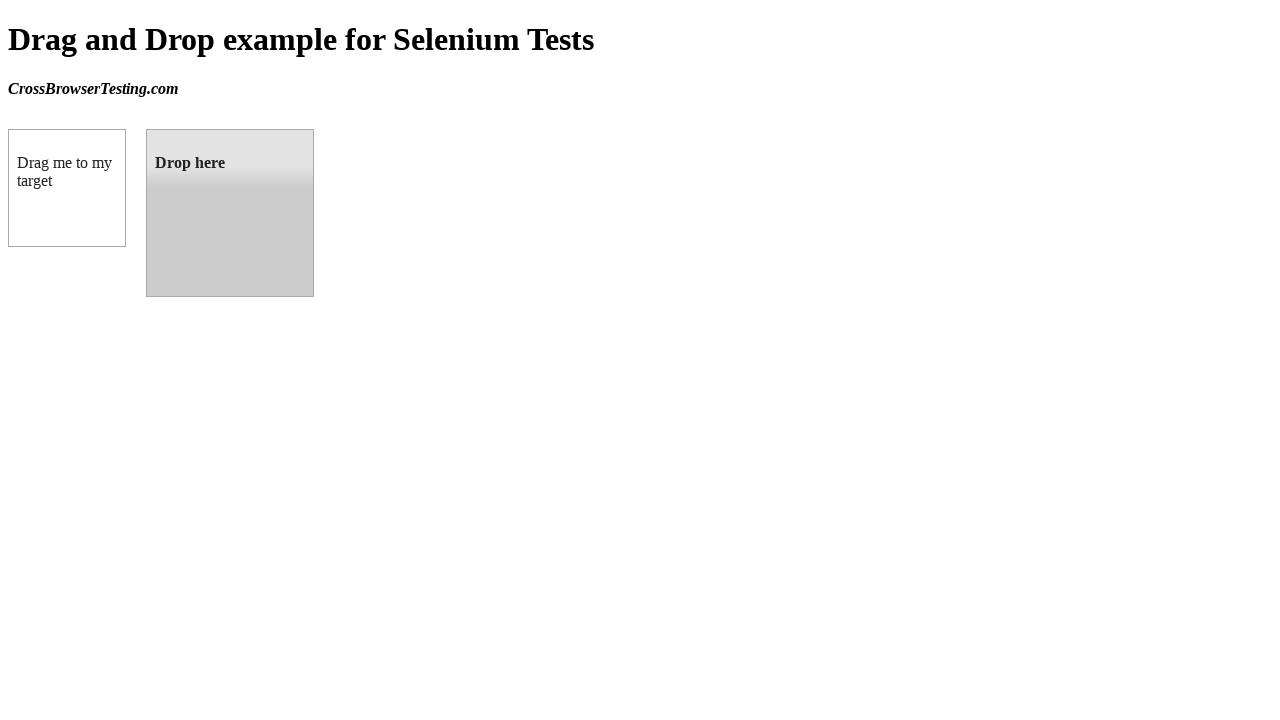

Dragged element A to element B successfully at (230, 213)
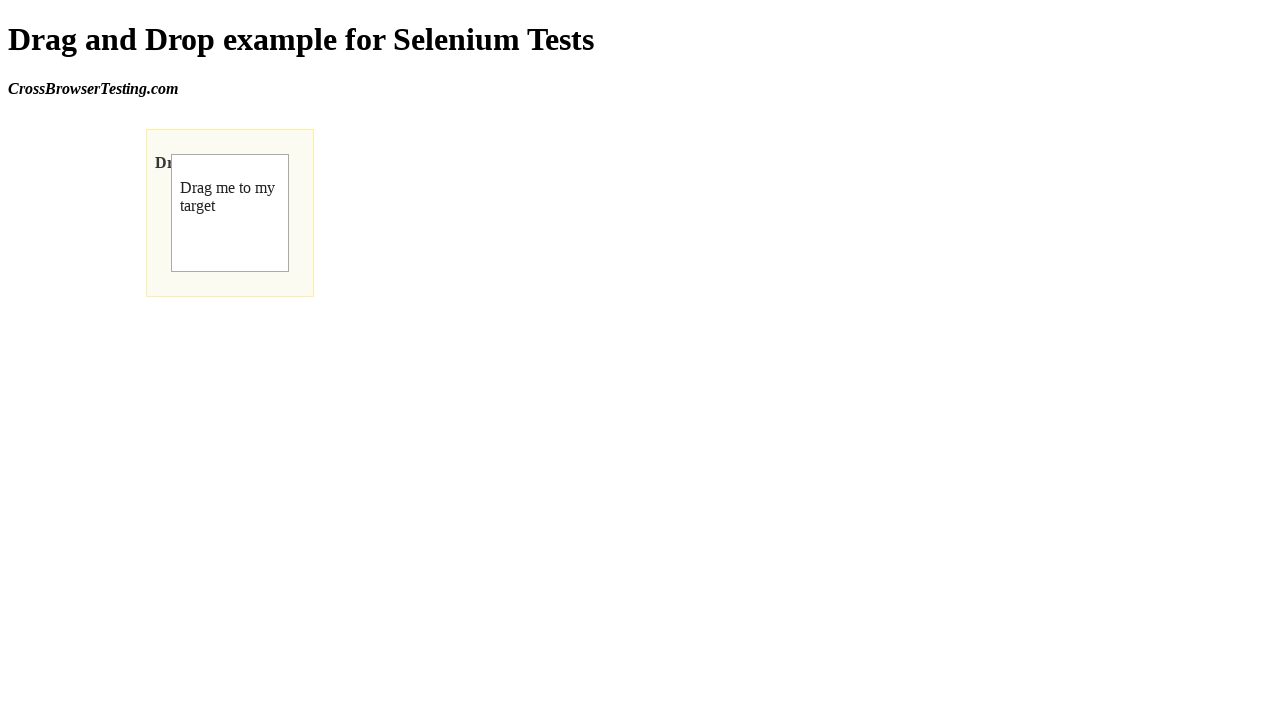

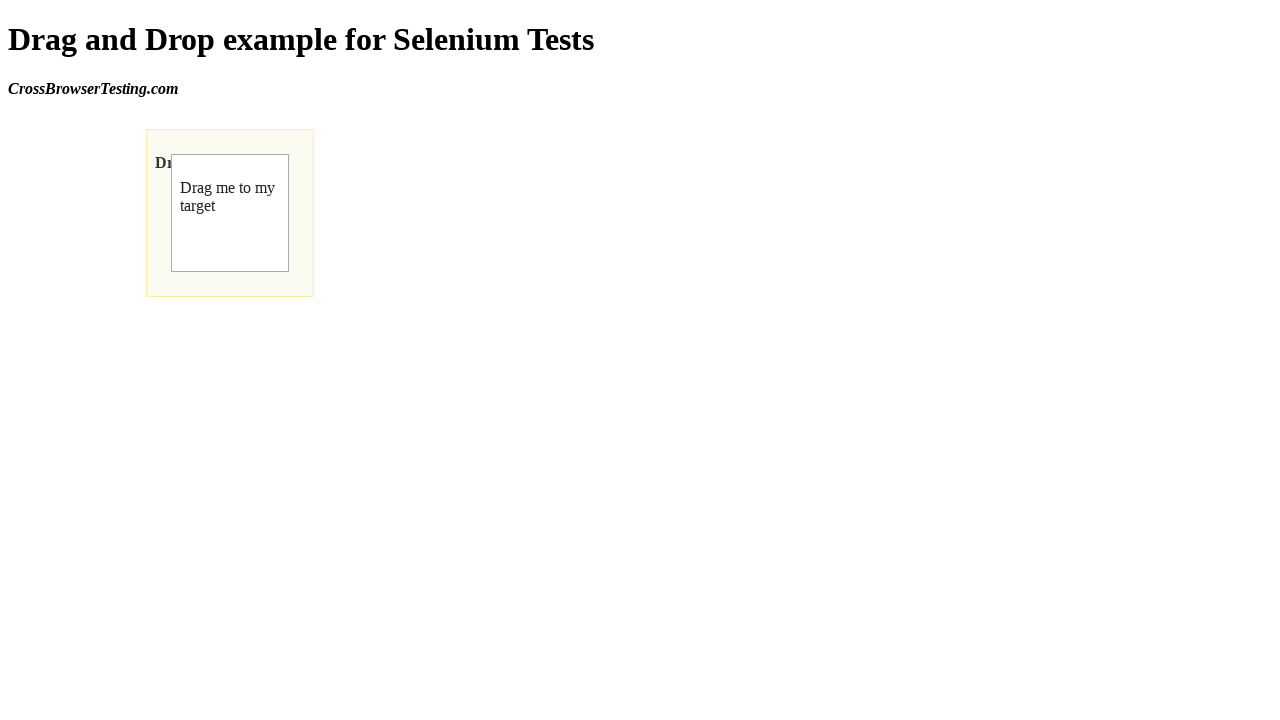